Tests handling multiple browser tabs by clicking a link that opens a new tab and verifying the new tab navigates to the expected URL

Starting URL: https://playwright.dev/docs/locators#filter-by-childdescendant

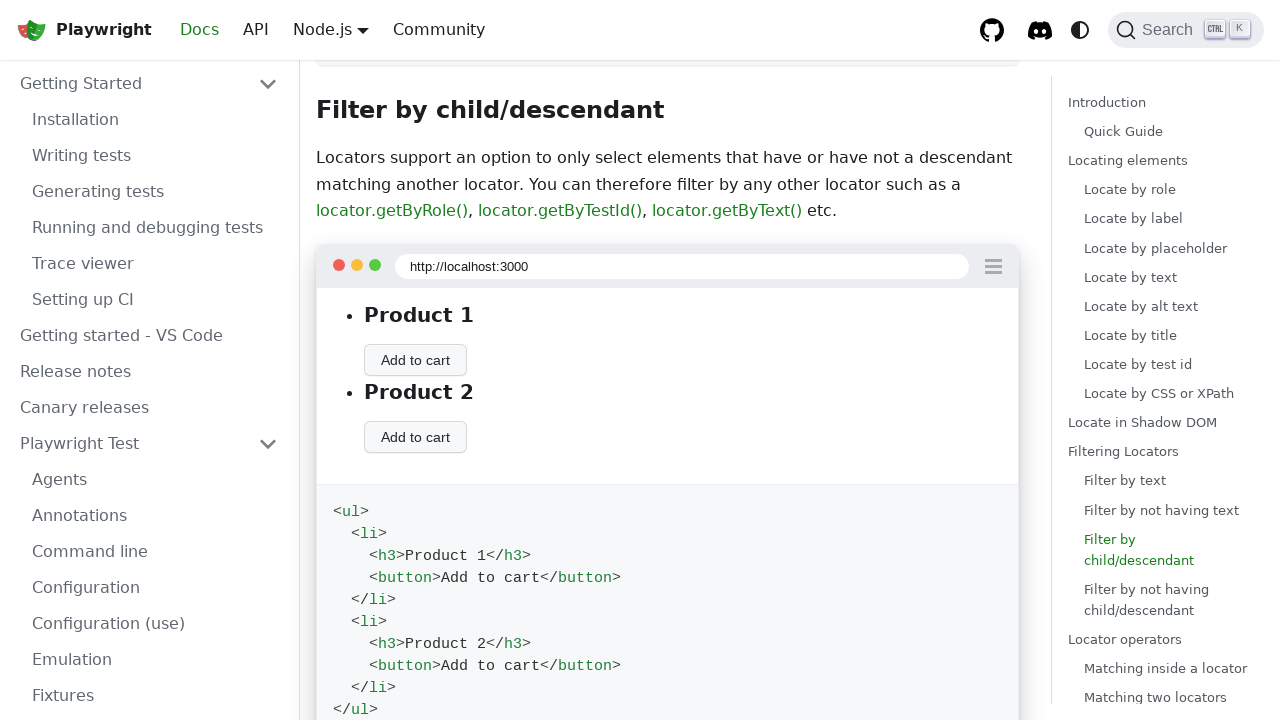

Clicked link that opens in new tab for 'buttons, checkboxes, headings, links, lists, tables, and many more' at (750, 360) on internal:role=link[name="buttons, checkboxes, headings, links, lists, tables, an
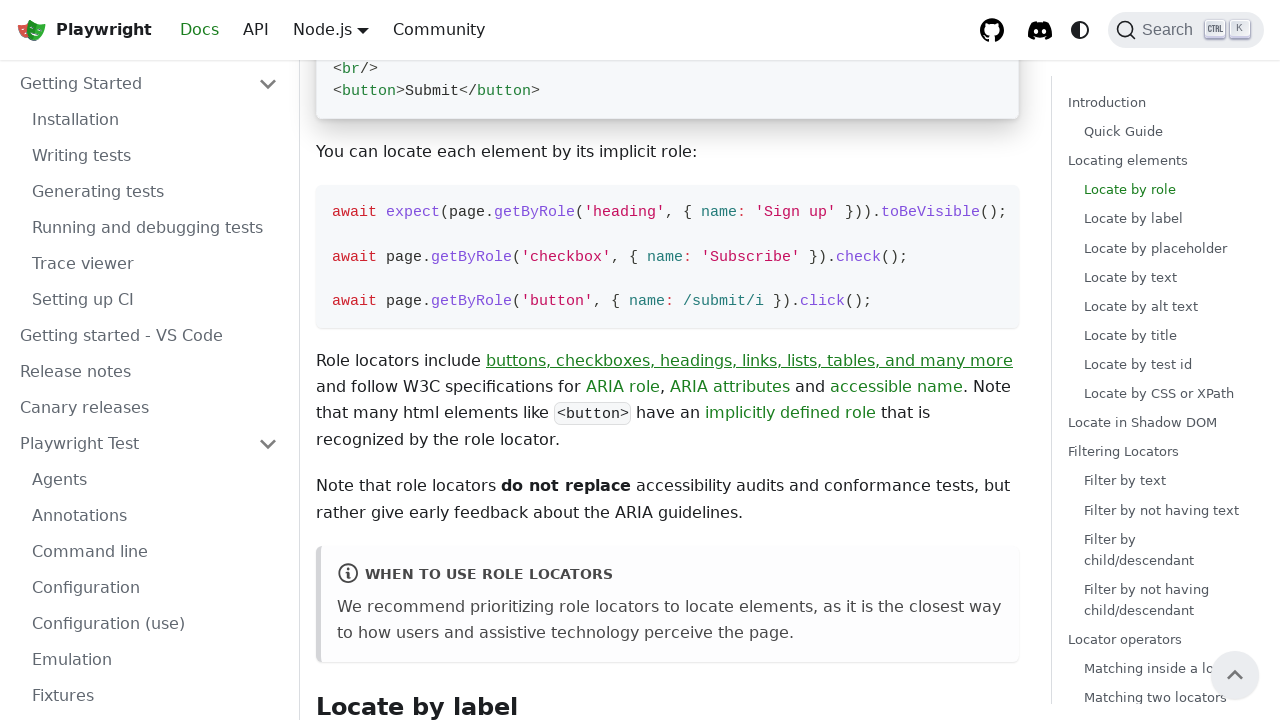

New tab opened and retrieved
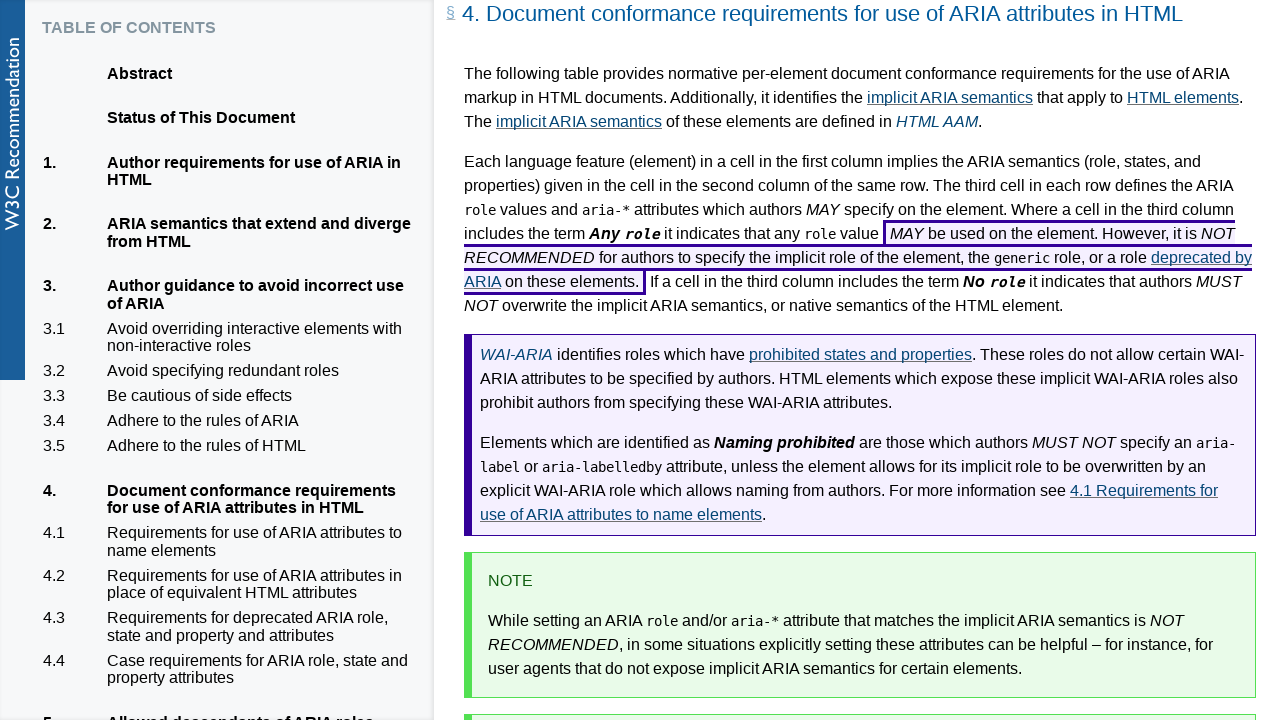

New tab page loaded completely
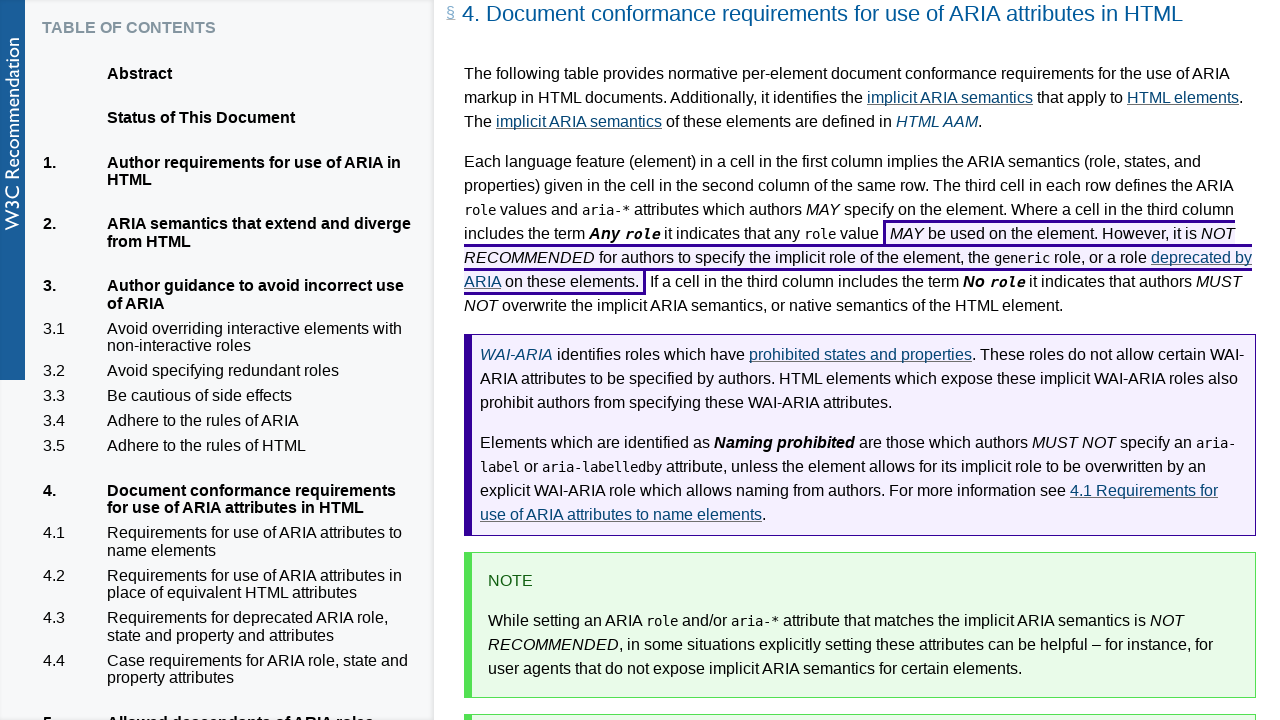

Verified new tab navigated to https://www.w3.org/TR/html-aria/#docconformance
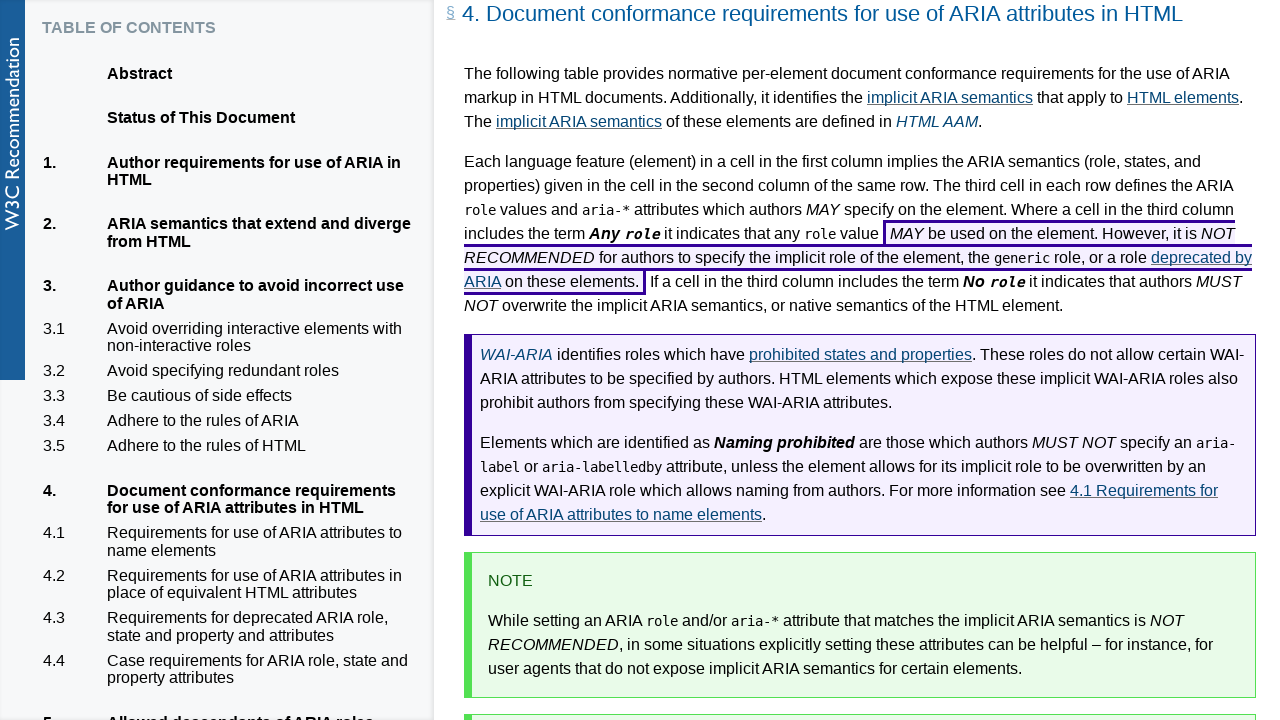

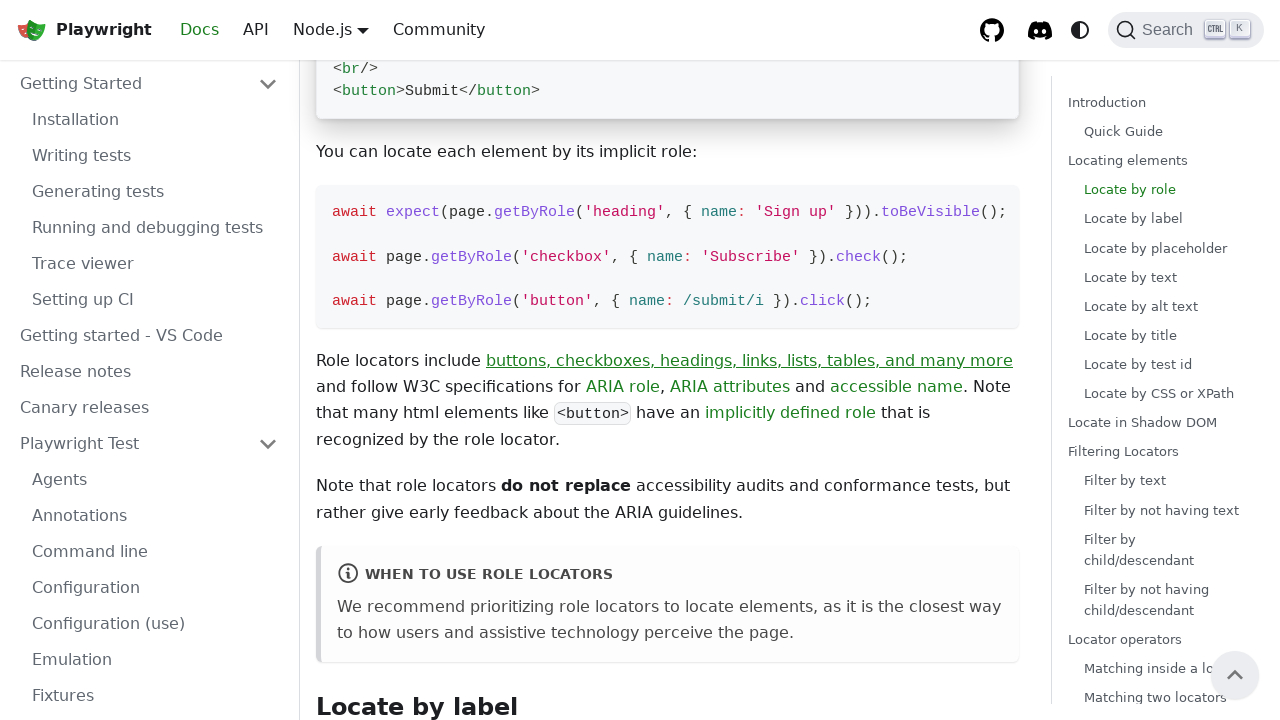